Tests movie deletion by finding a movie in the list, clicking delete, confirming the deletion, and verifying the movie is removed

Starting URL: https://funny-movie-searcher.web.app

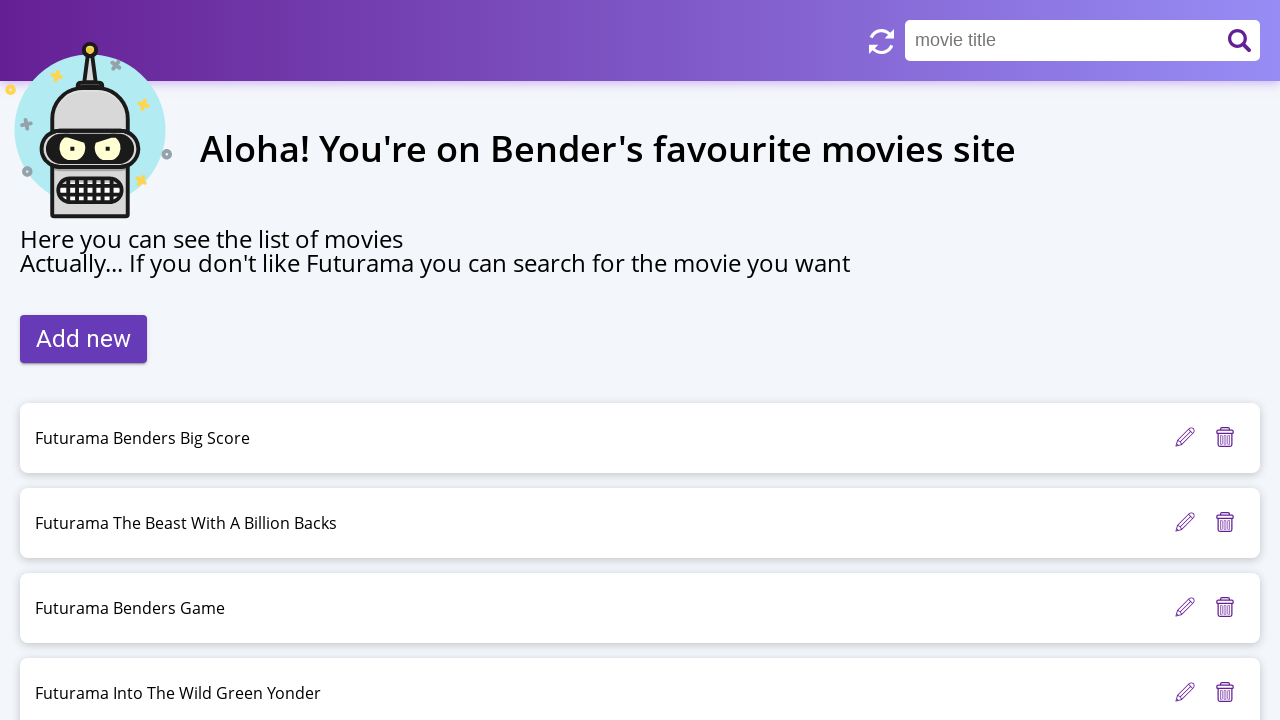

Scrolled to movie 'Futurama The Making Of It' in the list
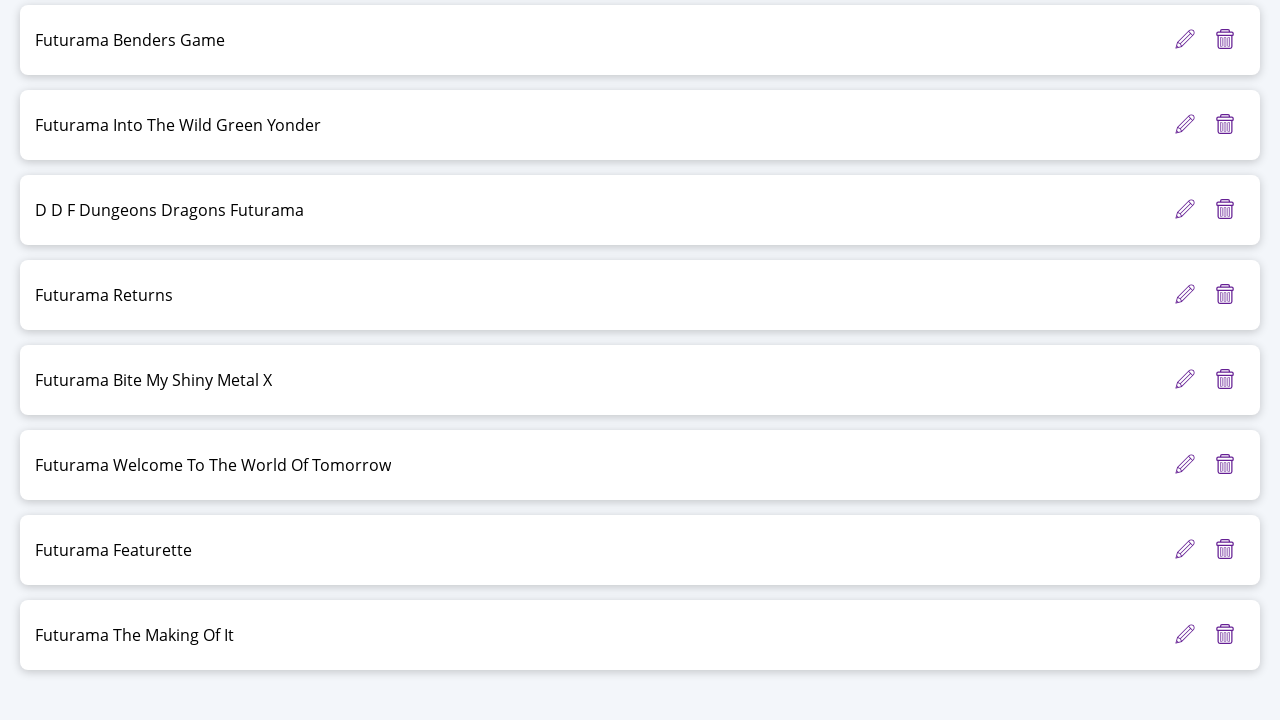

Clicked delete button for movie 'Futurama The Making Of It' at (1225, 634) on //*[@class='movies__list-title' and text()='Futurama The Making Of It']/followin
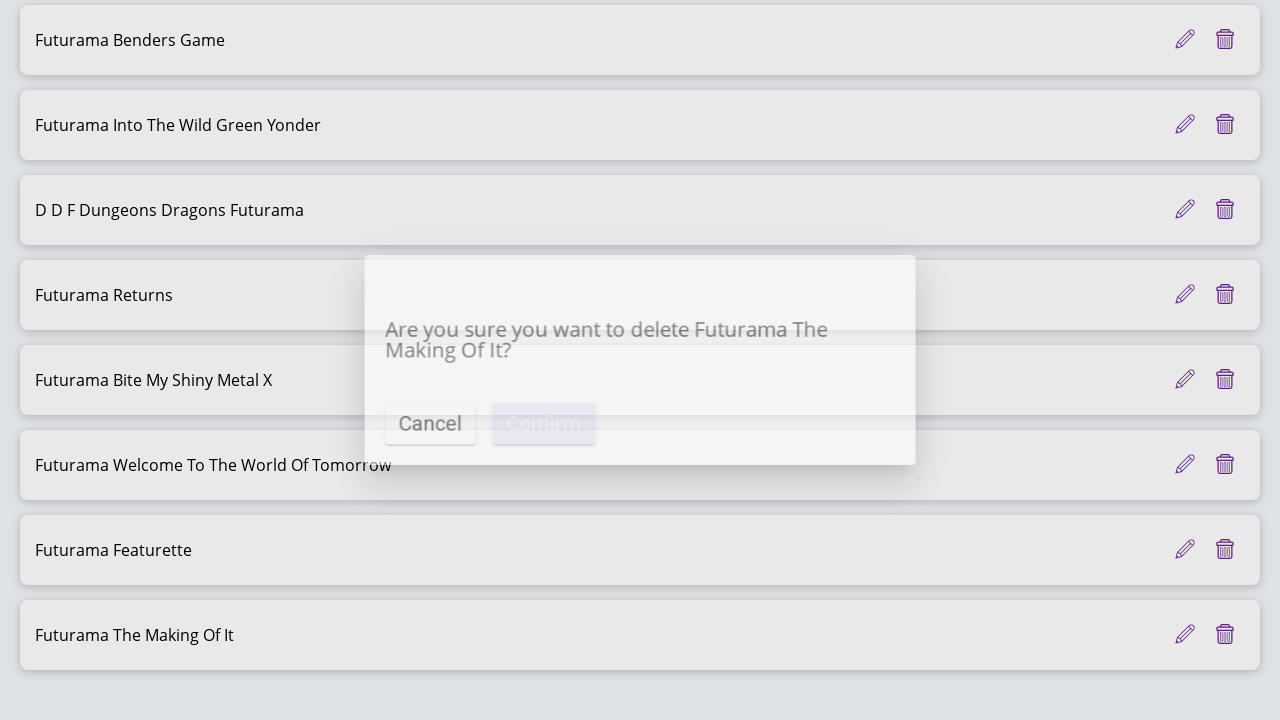

Confirmation modal appeared asking to delete 'Futurama The Making Of It'
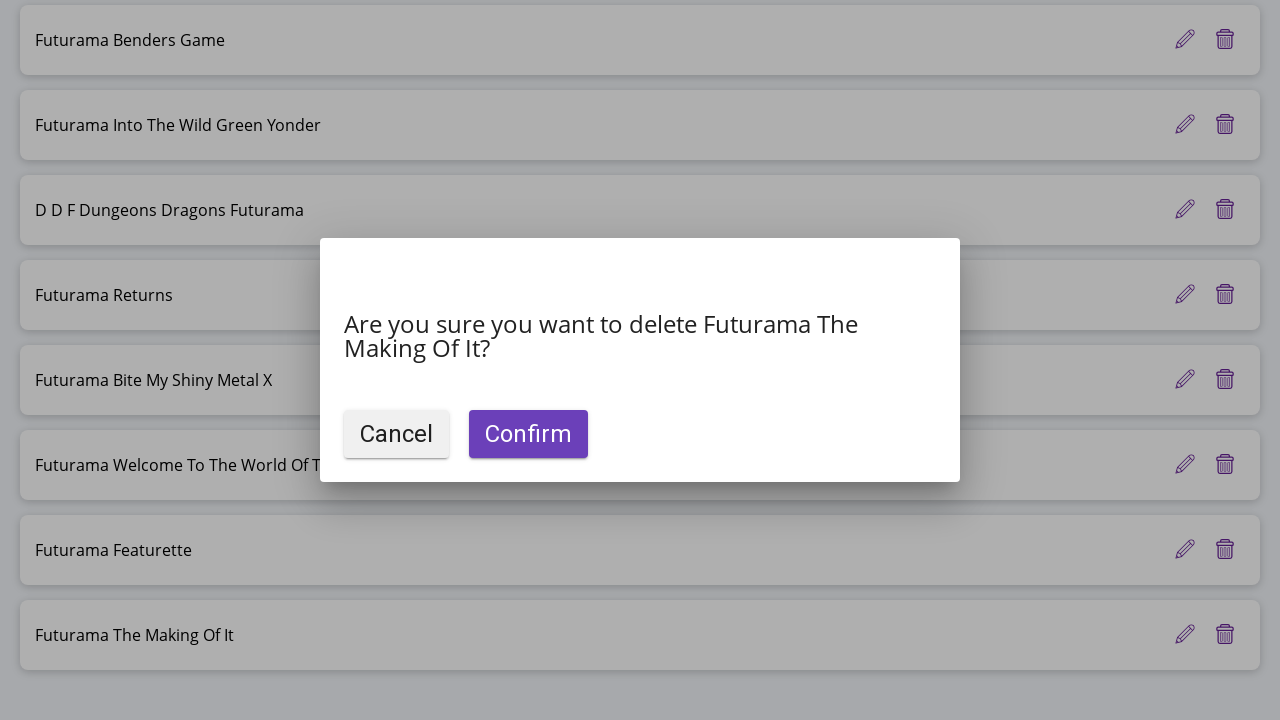

Clicked confirm button to delete the movie at (528, 434) on xpath=//*[@class='mat-button-wrapper' and text()=' Confirm ']
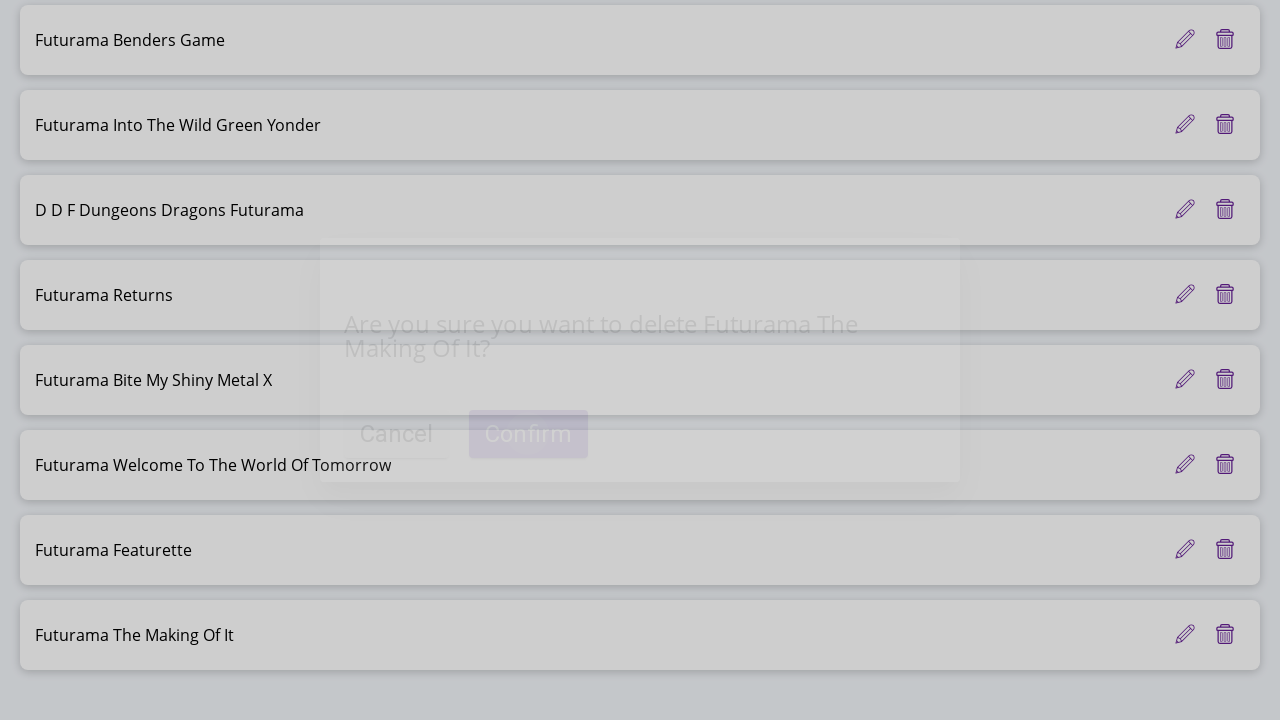

Movie 'Futurama The Making Of It' successfully removed from the list
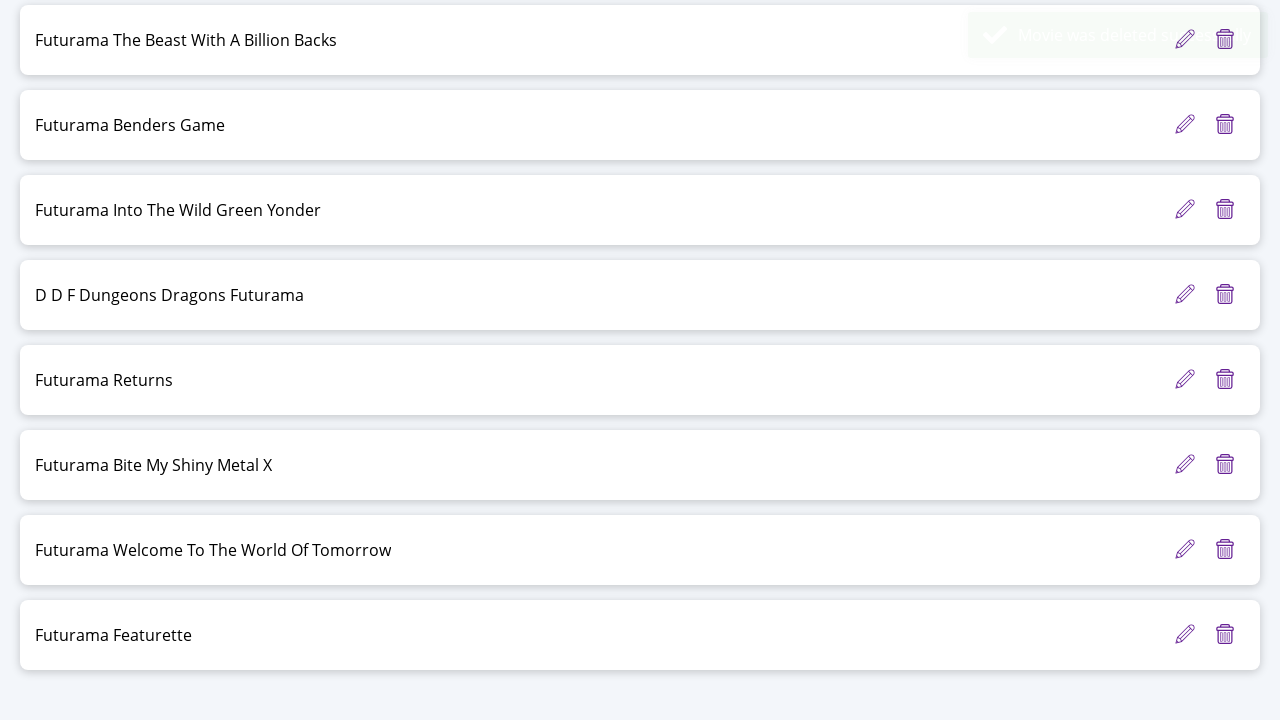

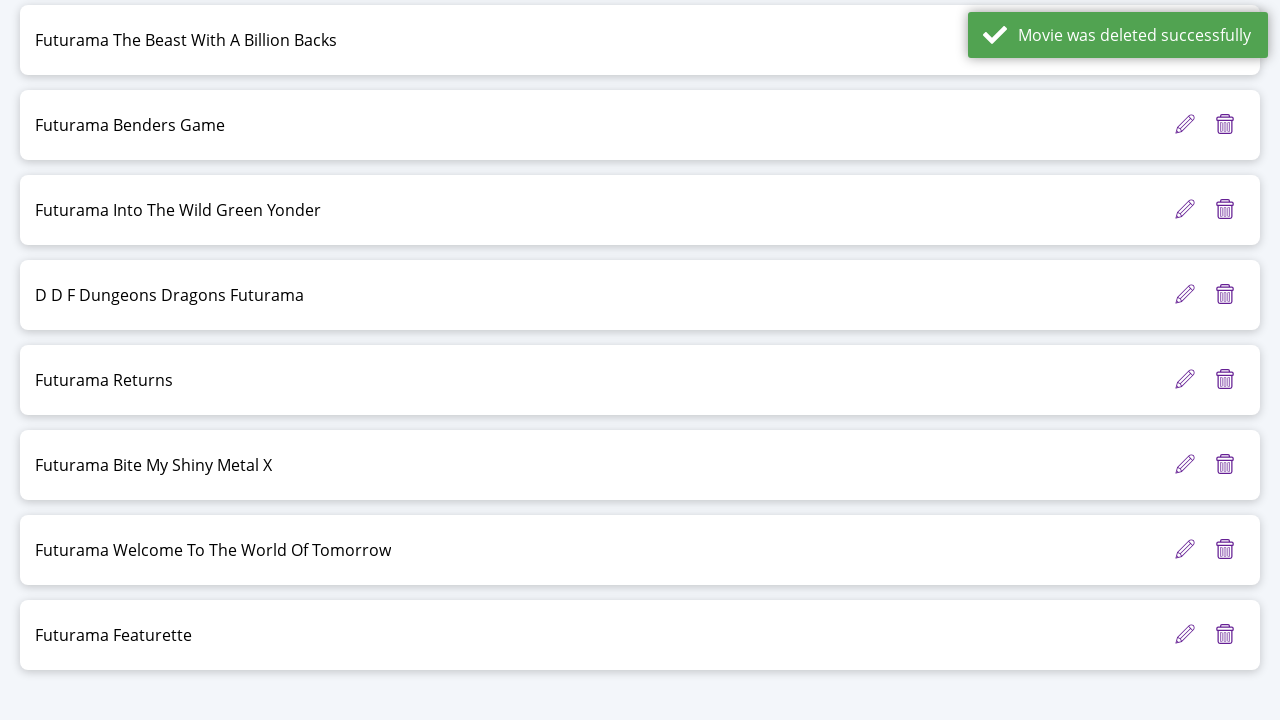